Tests key press functionality by pressing the TAB key and verifying that the page correctly detects and displays the key press

Starting URL: https://the-internet.herokuapp.com/key_presses

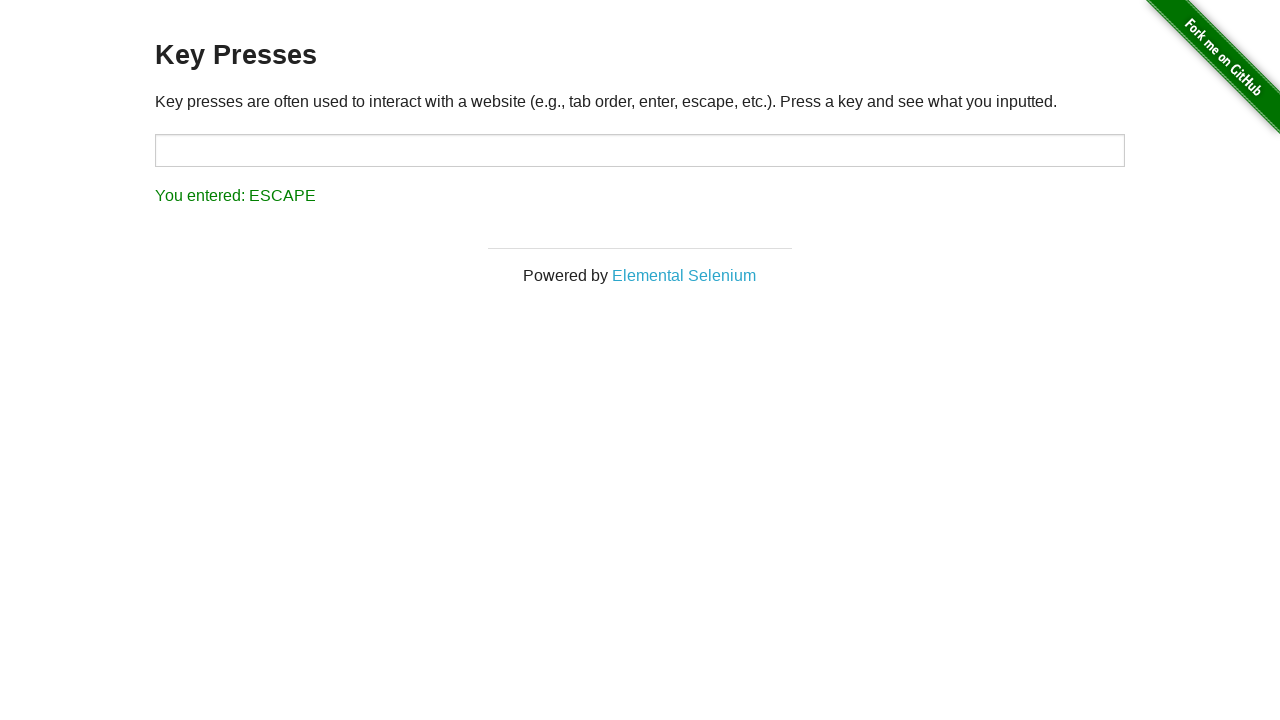

Navigated to key presses test page
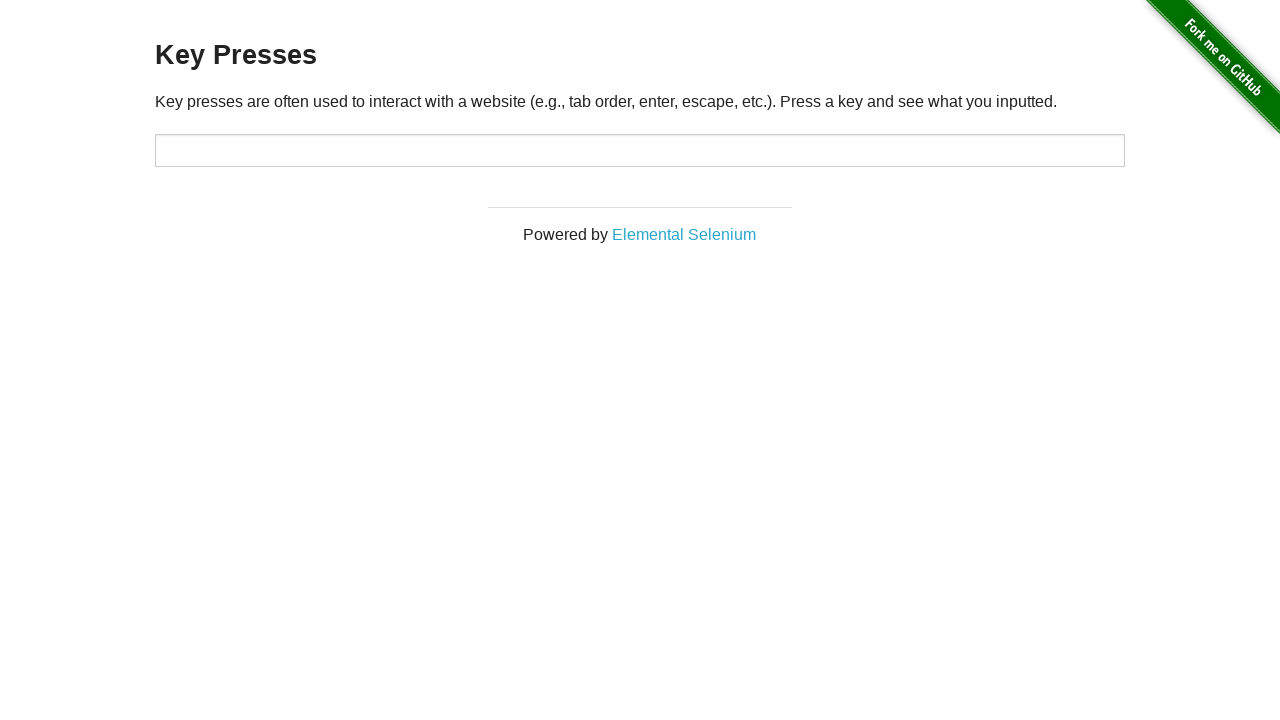

Pressed TAB key
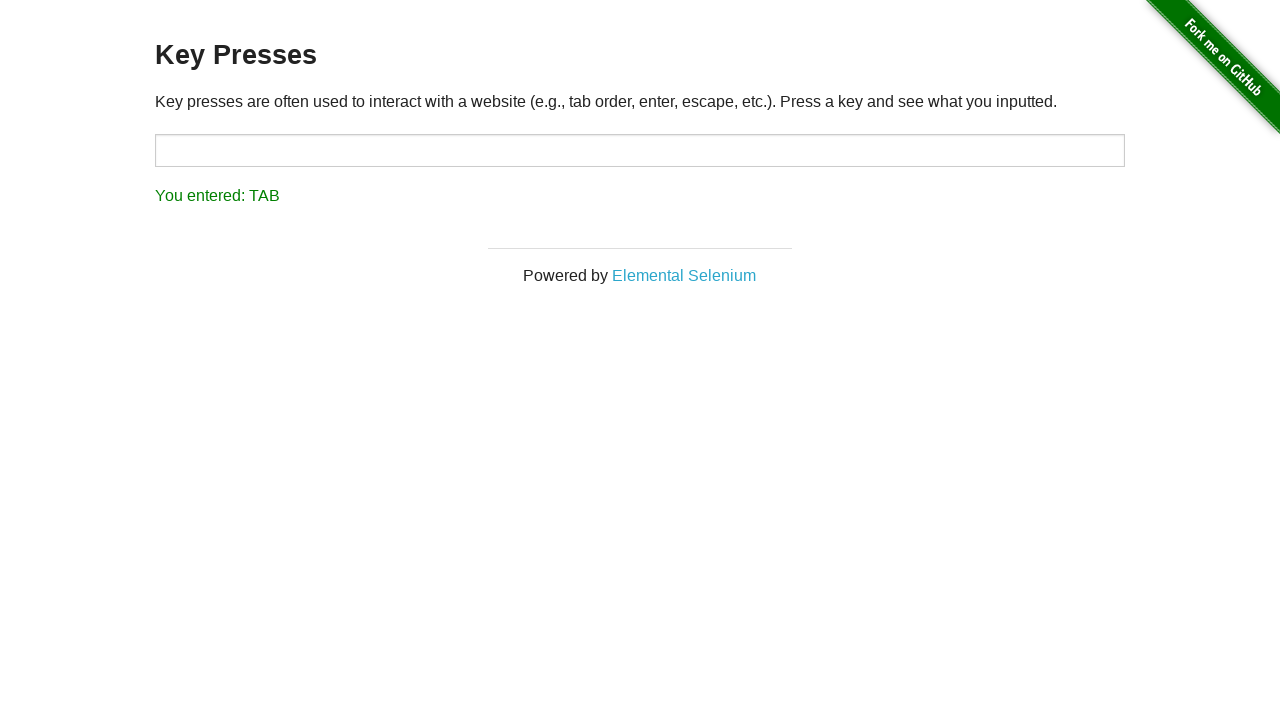

Result element loaded and is visible
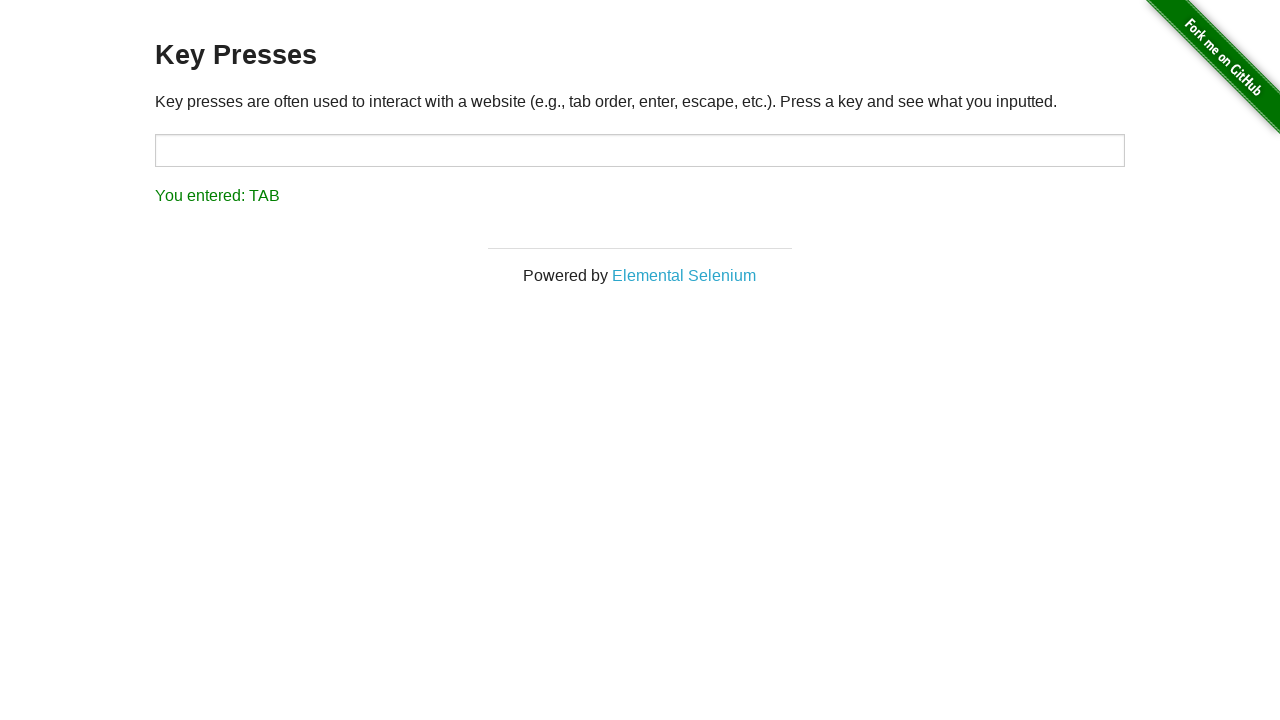

Verified that result shows 'You entered: TAB'
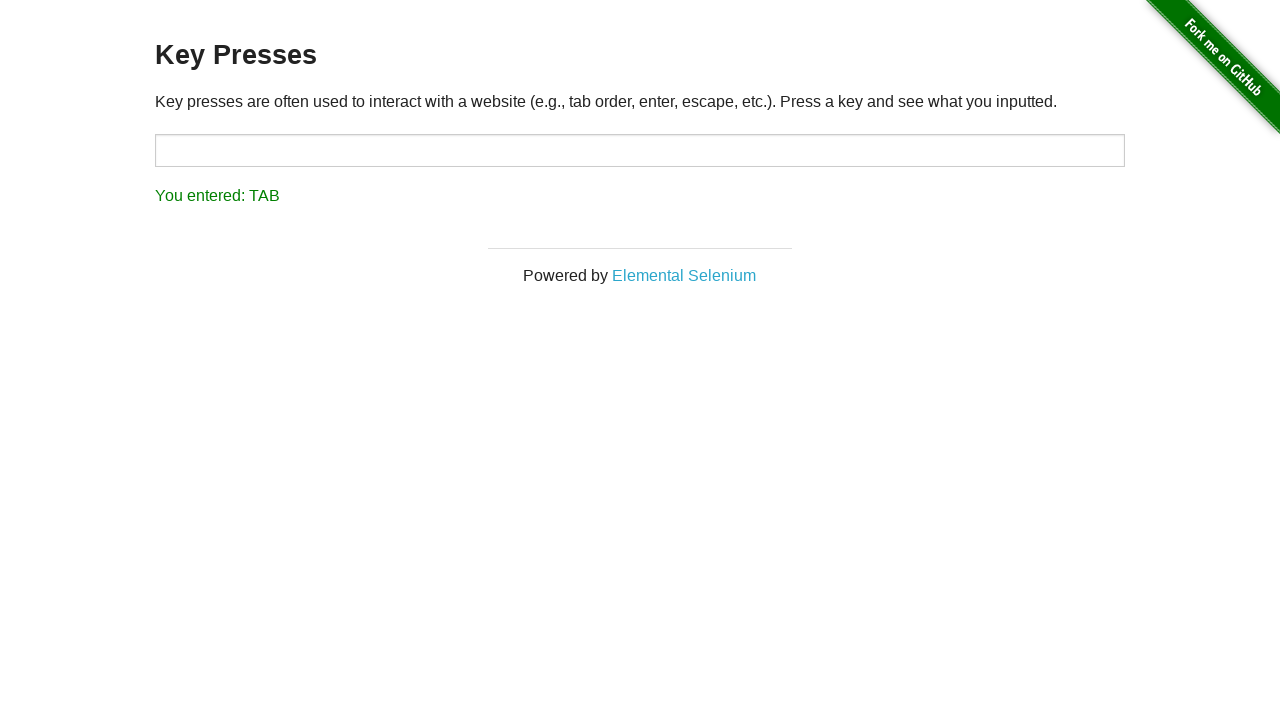

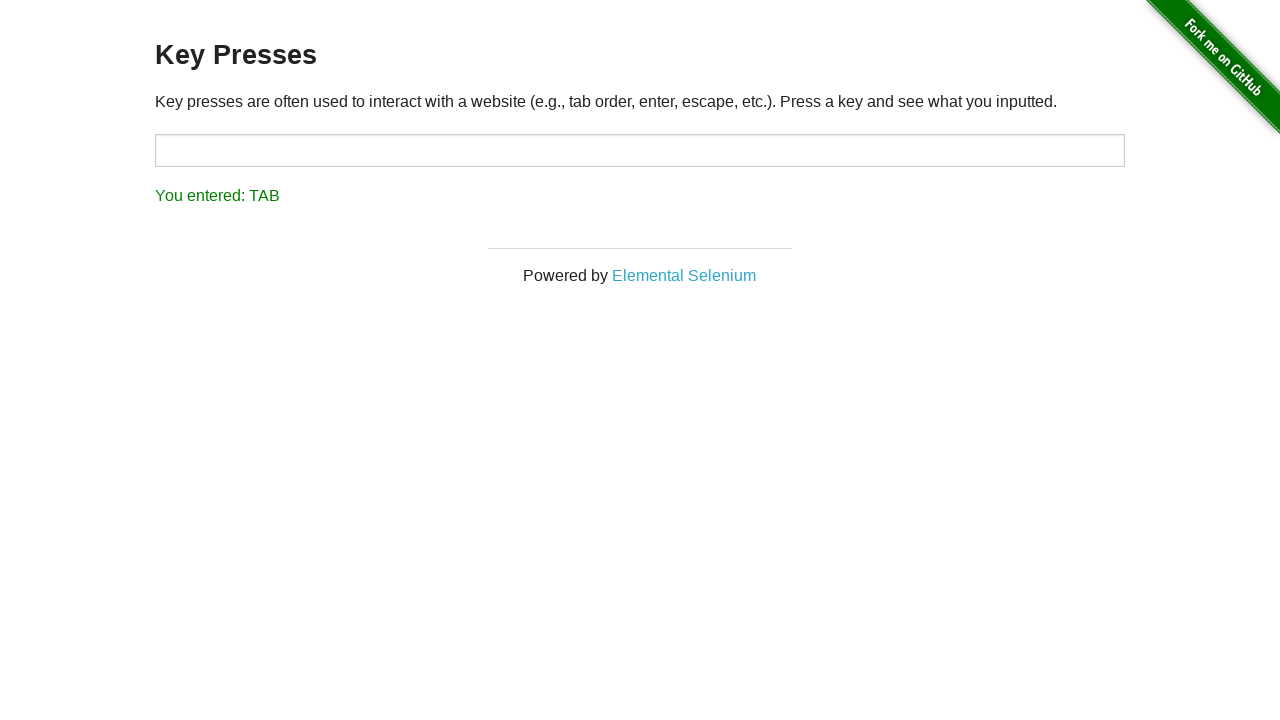